Tests a registration form by filling in first name, last name fields and clicking a maths checkbox

Starting URL: http://seleniumpractise.blogspot.com/2016/09/complete-registration-form.html

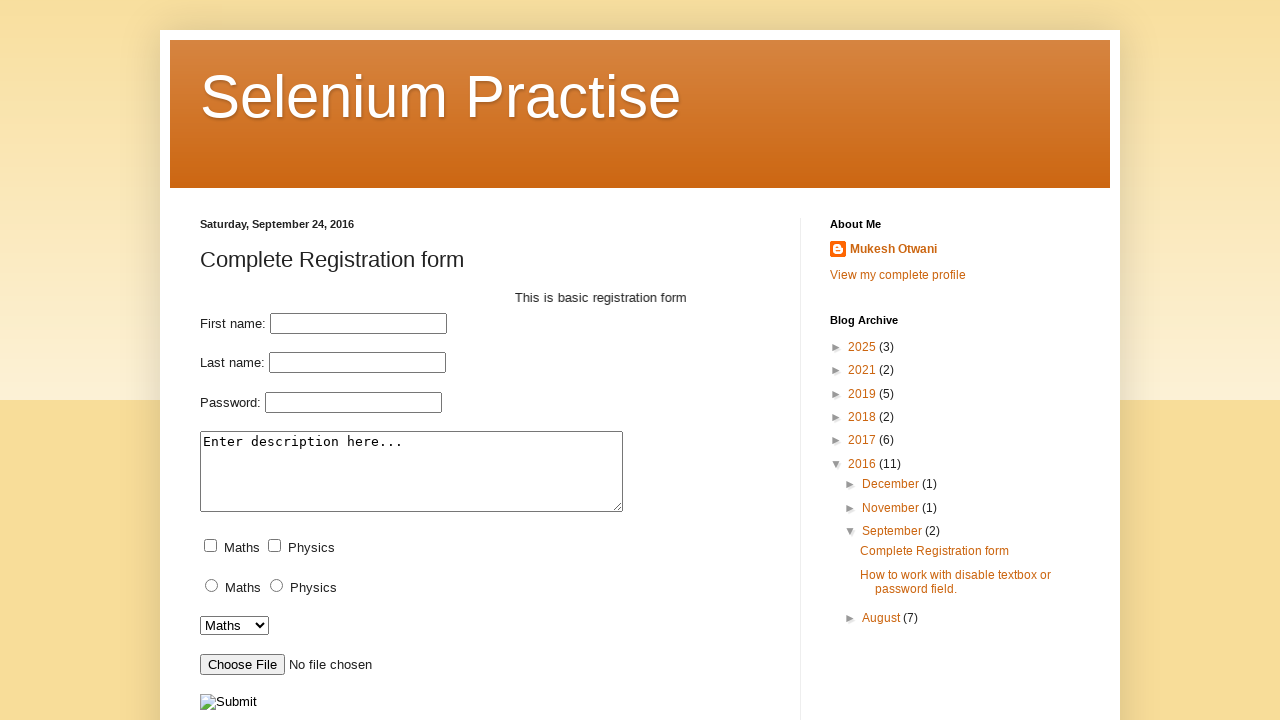

Filled first name field with 'John' on input[name='first_name']
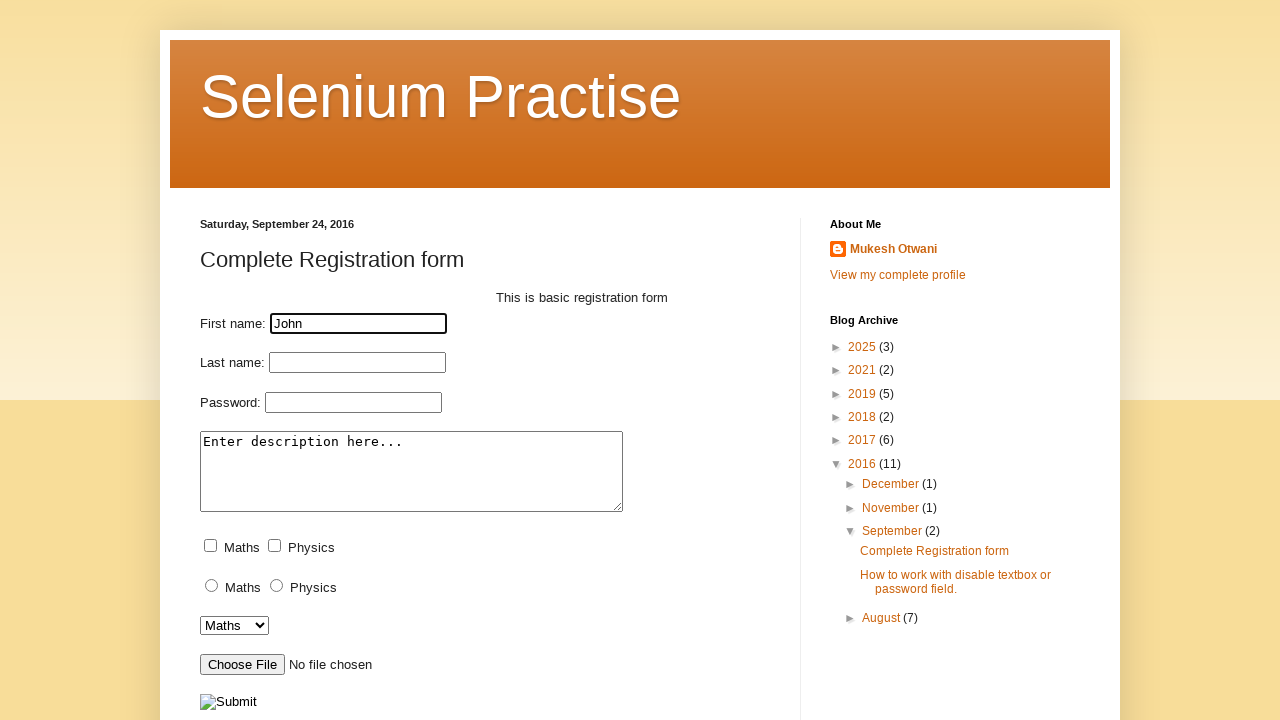

Filled last name field with 'Smith' on input[name='last_name']
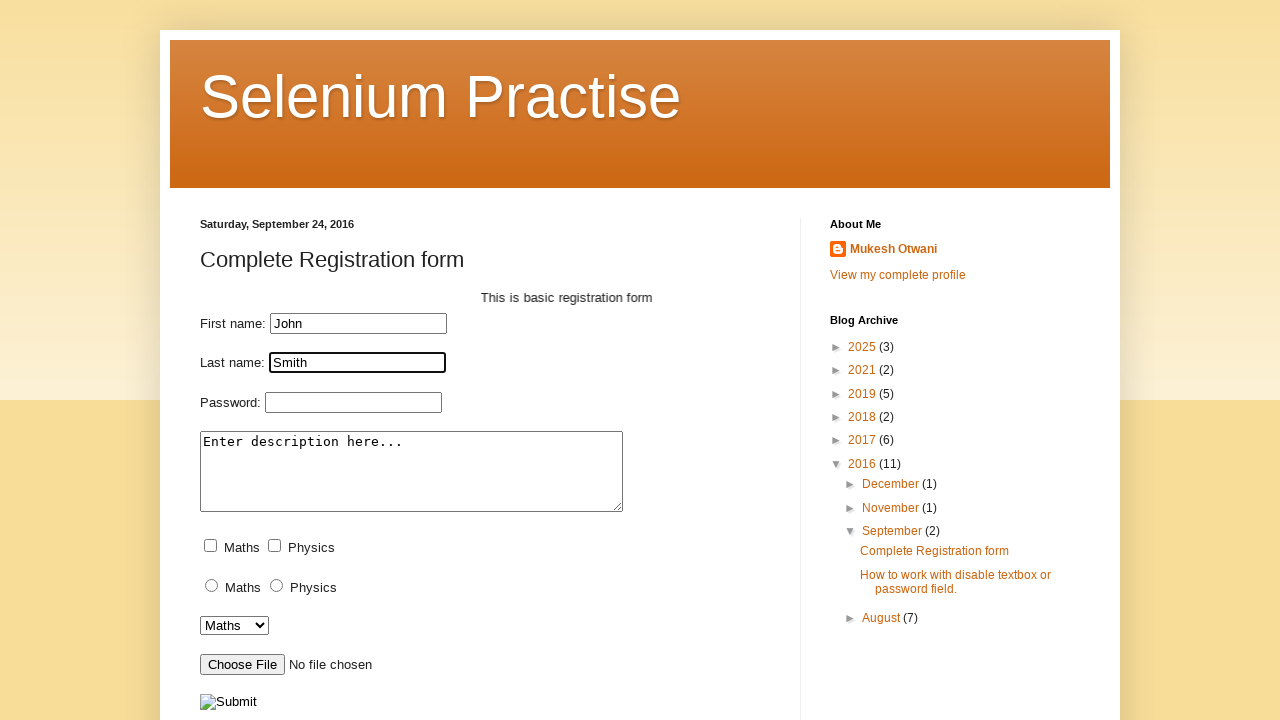

Clicked maths checkbox at (210, 546) on input[name='maths']
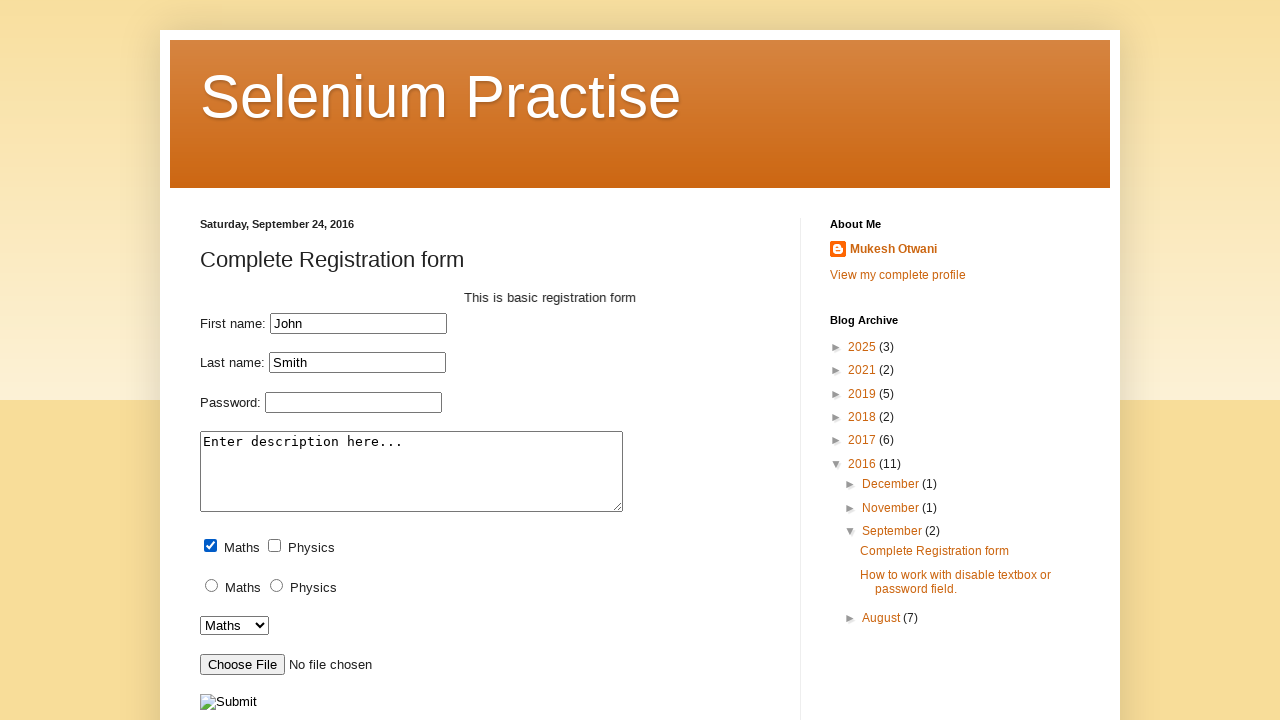

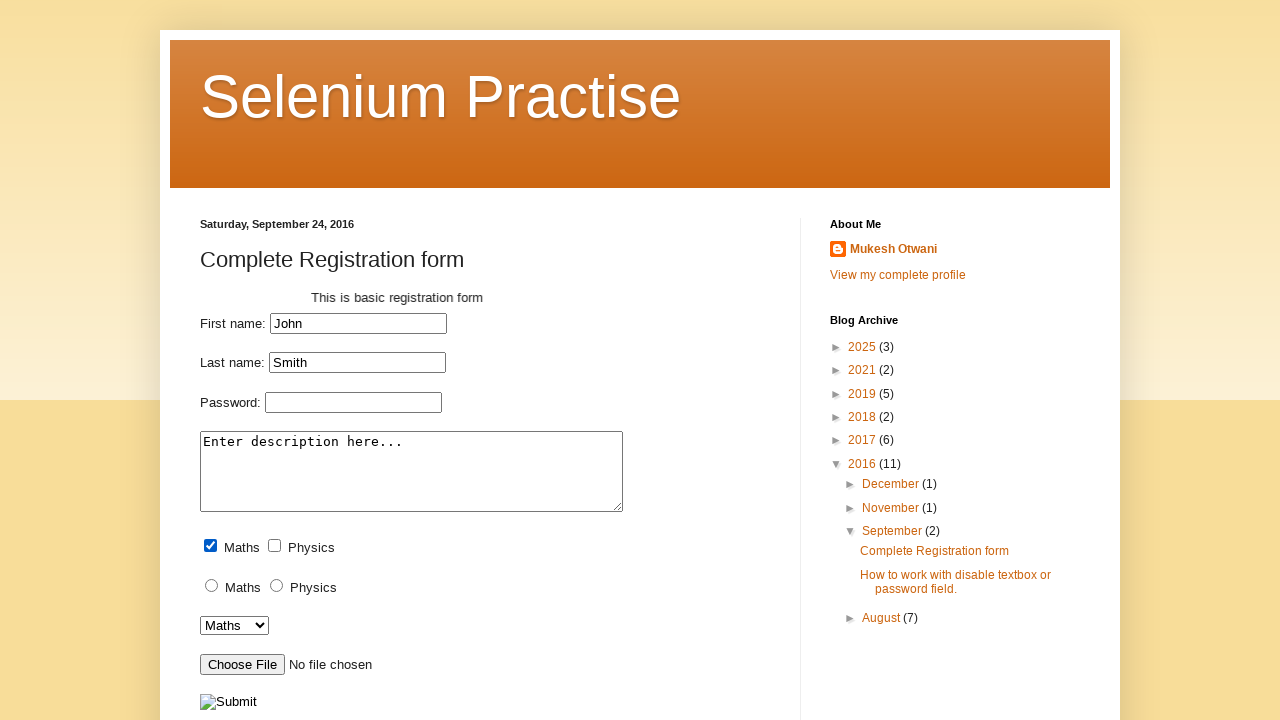